Tests filling out a practice form on Rahul Shetty Academy's Angular practice page, including name, email, password fields, and clicking a checkbox.

Starting URL: https://rahulshettyacademy.com/angularpractice/

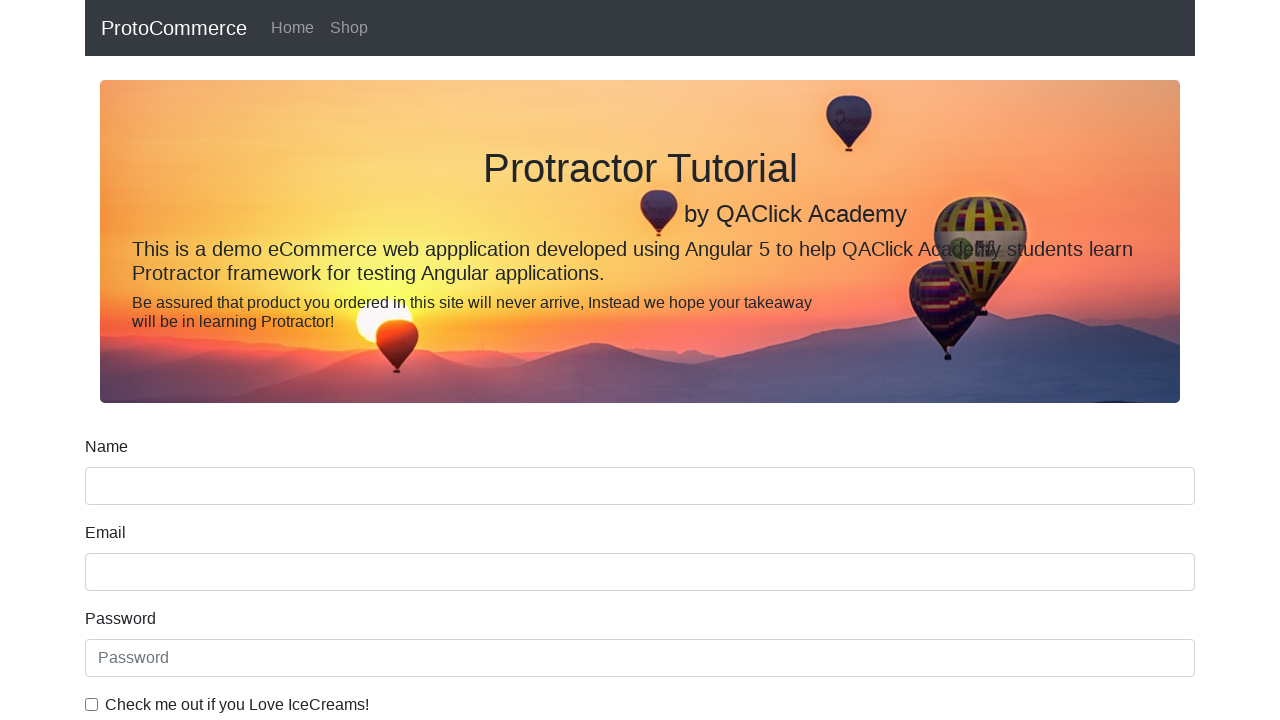

Filled name field with 'John Smith' on input[name='name']
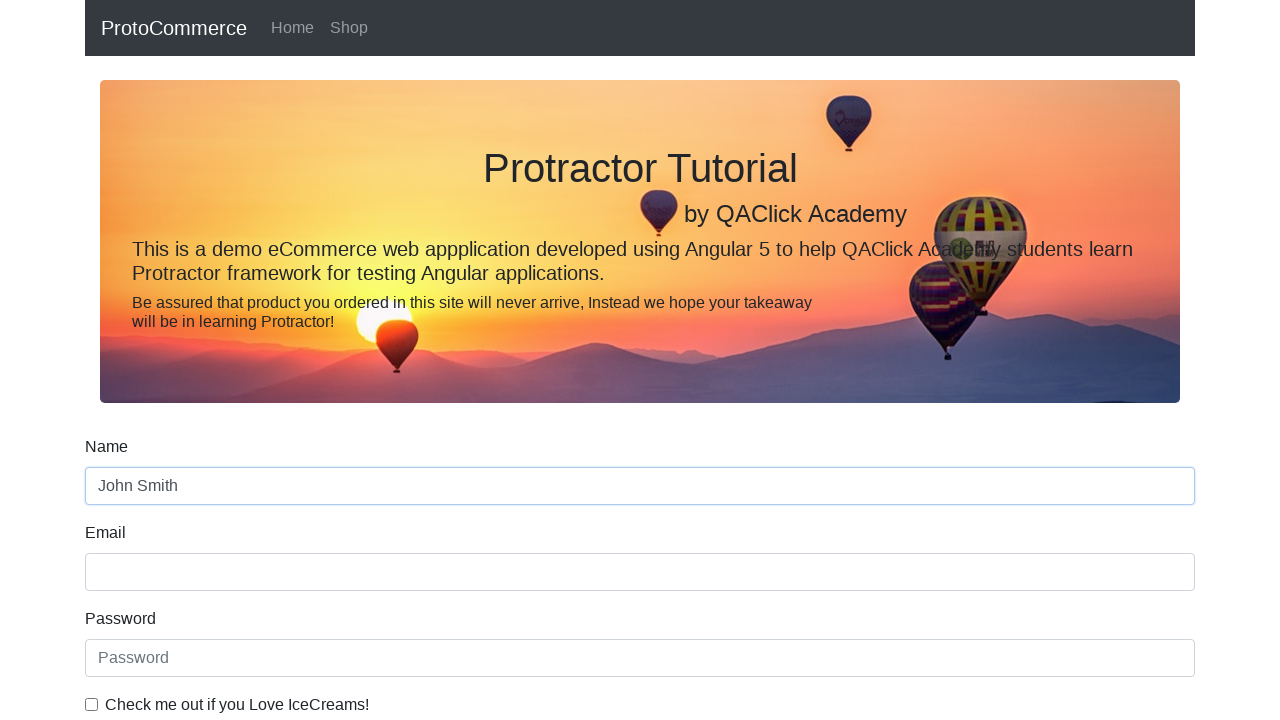

Filled email field with 'johnsmith@example.com' on input[name='email']
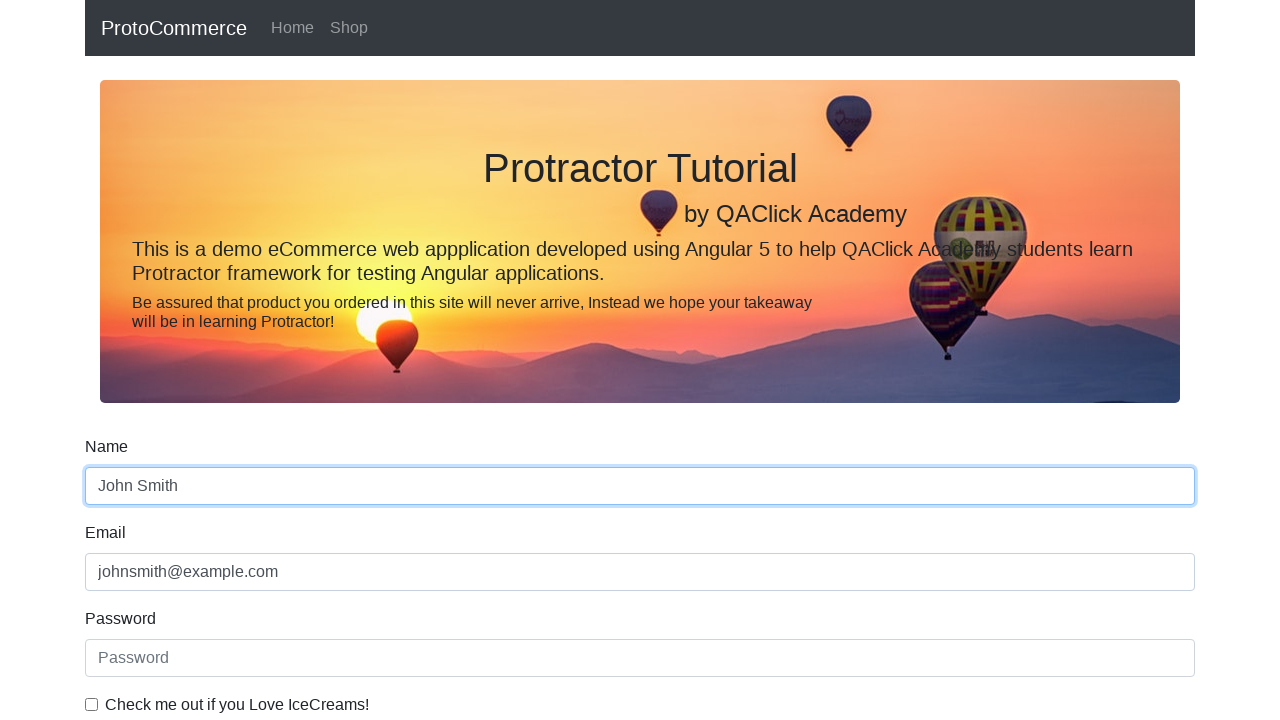

Filled password field with 'TestPass@456' on input[type='password']
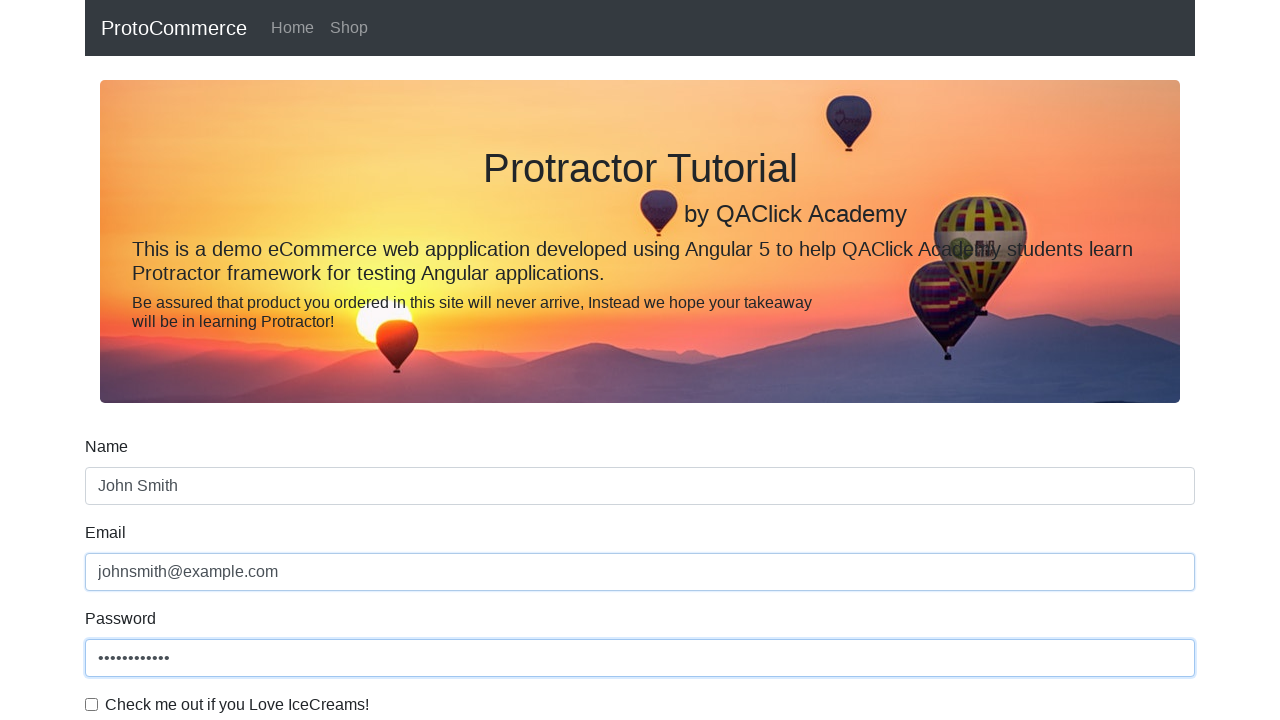

Clicked the entrepreneur checkbox at (92, 704) on input#exampleCheck1
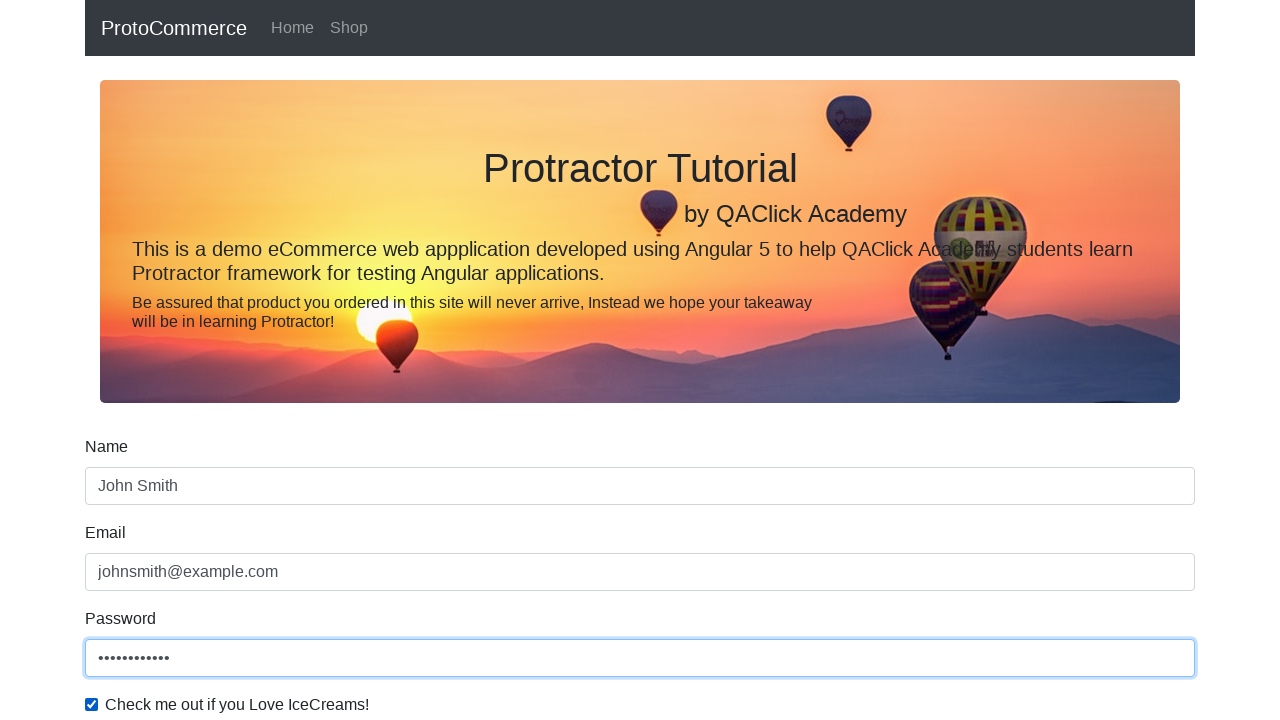

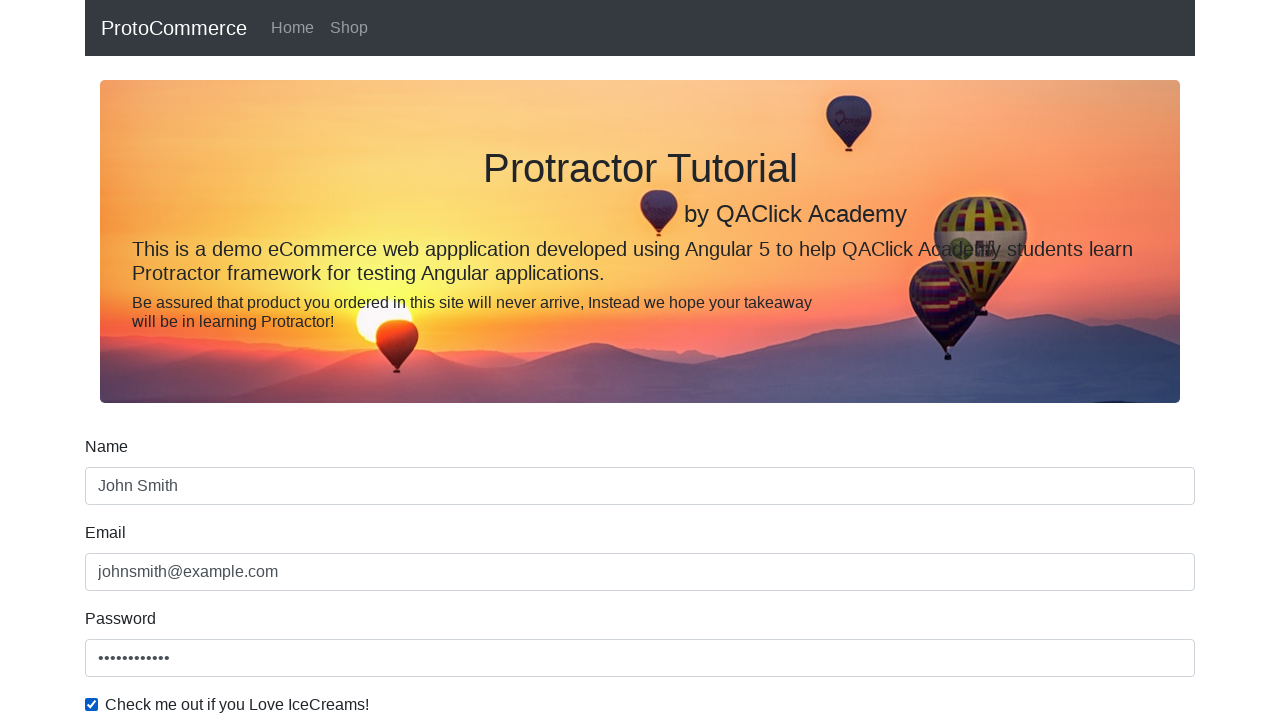